Tests a practice Angular form by clicking a checkbox, filling in name and email fields, and submitting the form to verify success message appears.

Starting URL: https://rahulshettyacademy.com/angularpractice/

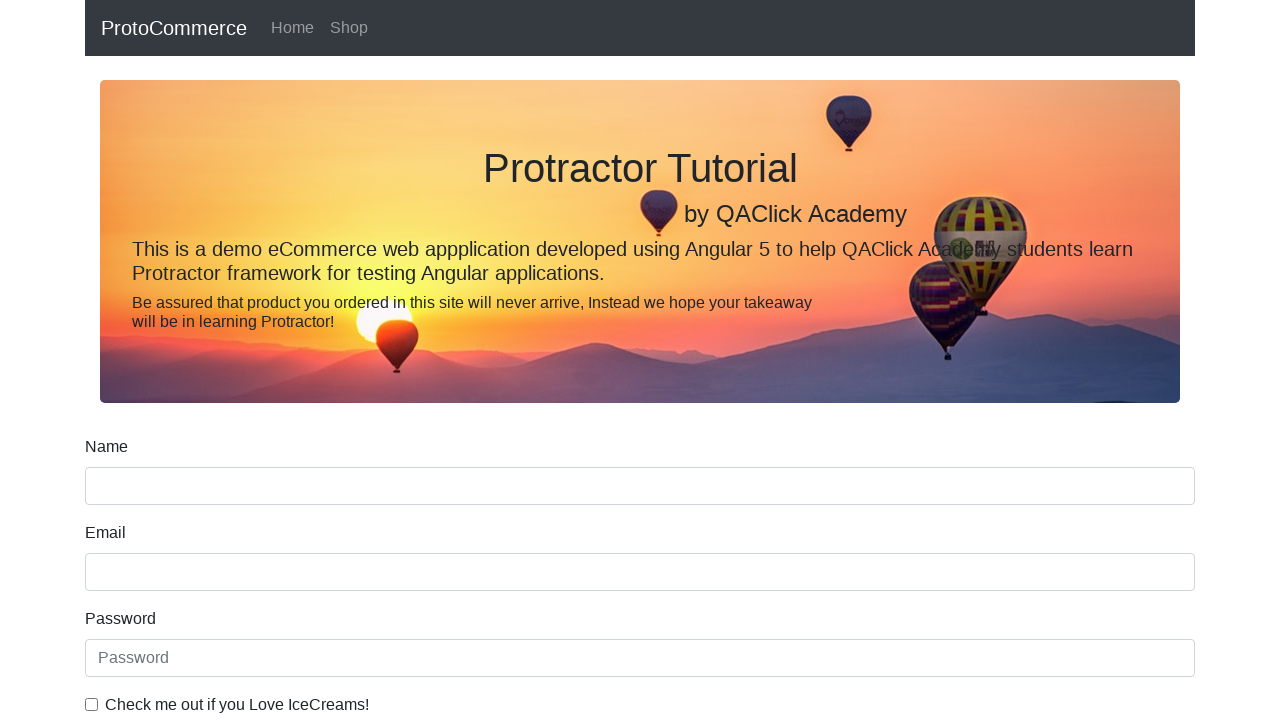

Clicked the checkbox to enable terms and conditions at (92, 704) on #exampleCheck1
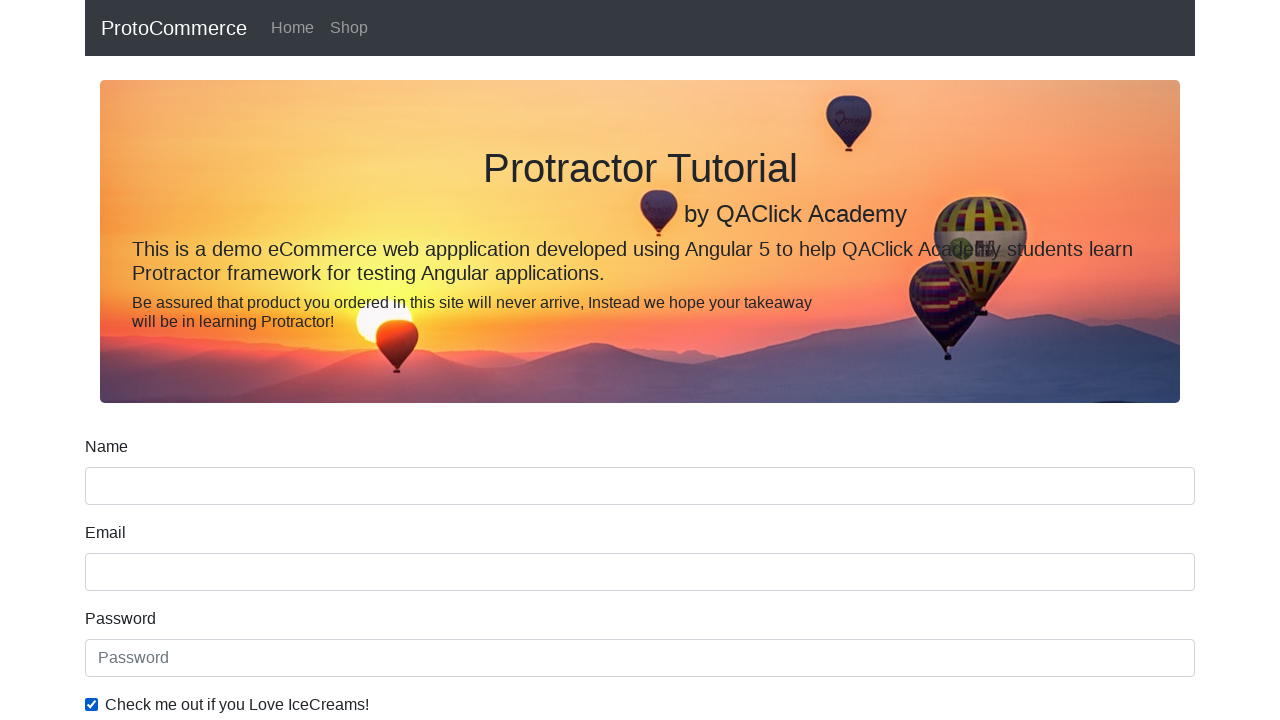

Filled name field with 'Rupal' on input.ng-untouched.ng-pristine.ng-valid
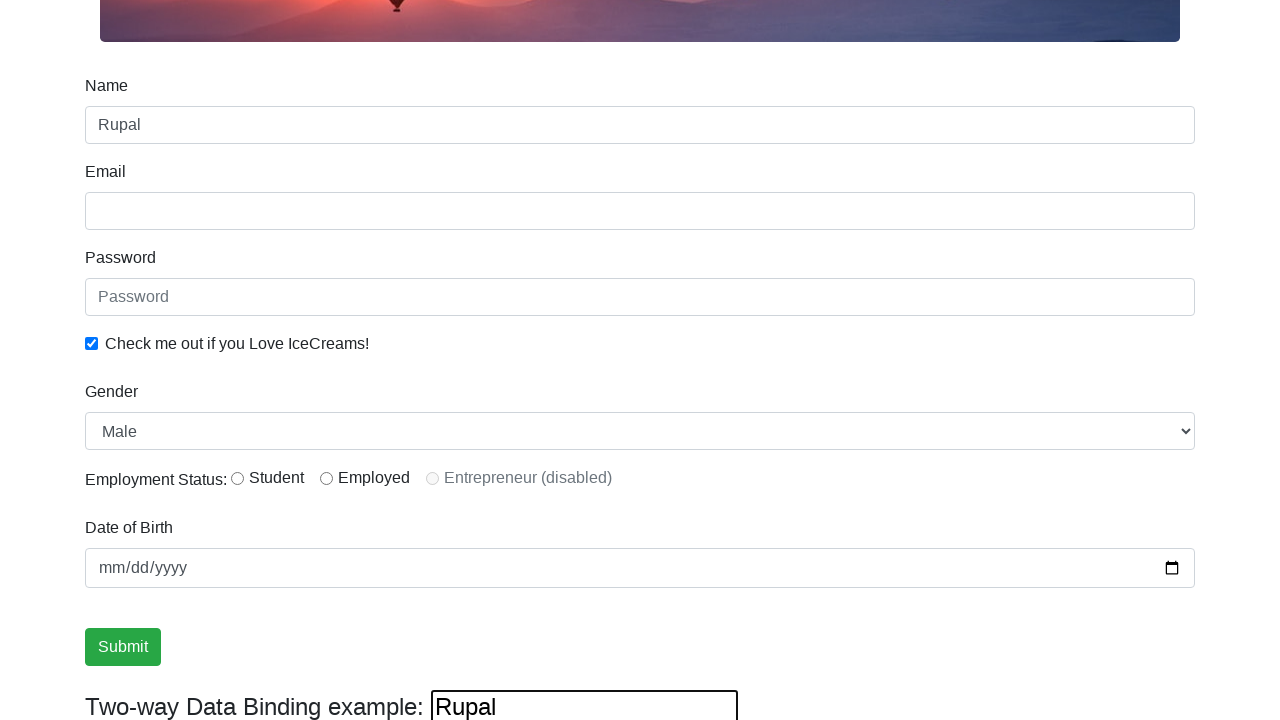

Filled email field with 'ravalrupalj@gmail.com' on input[name='email']
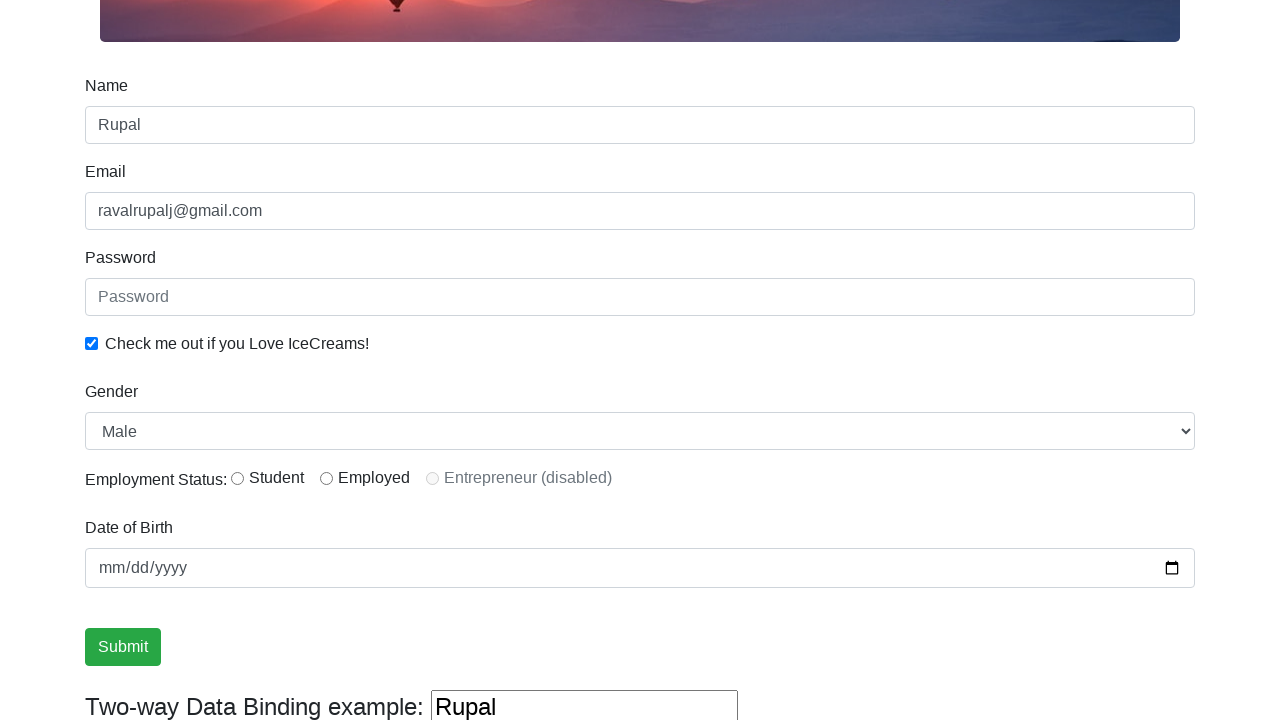

Clicked the submit button to submit the form at (123, 647) on input.btn.btn-success
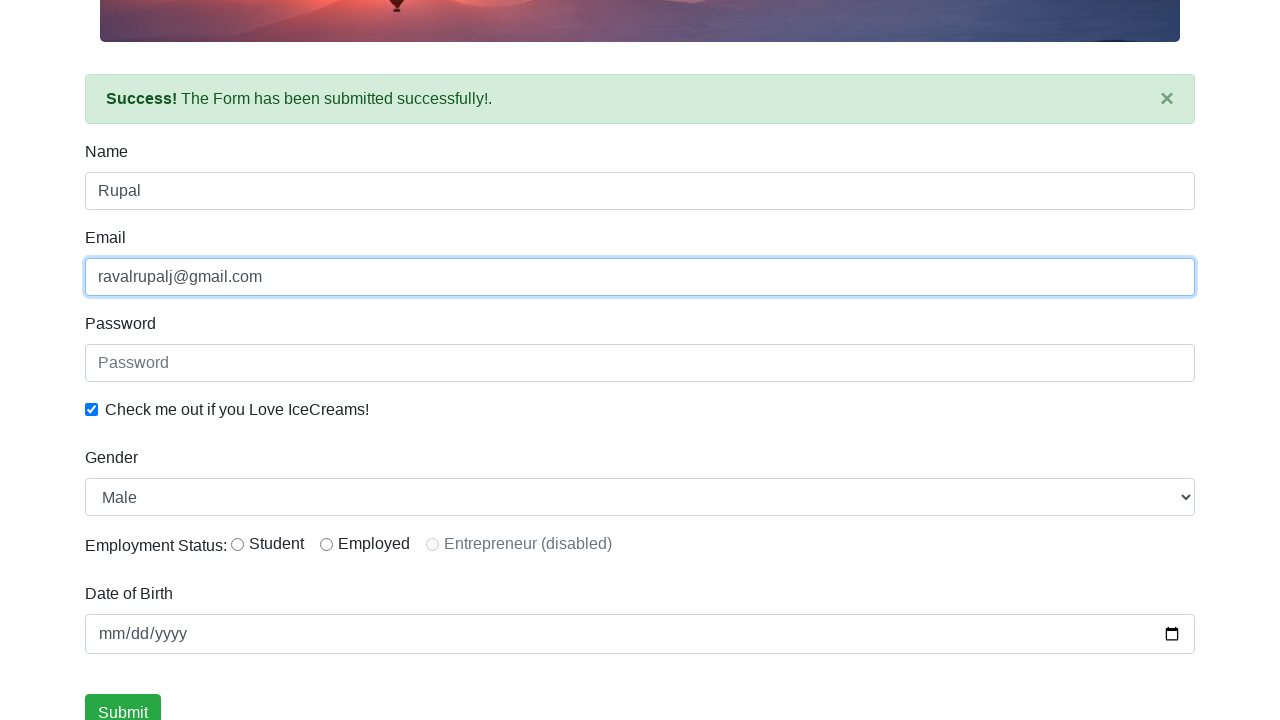

Success message appeared confirming form submission
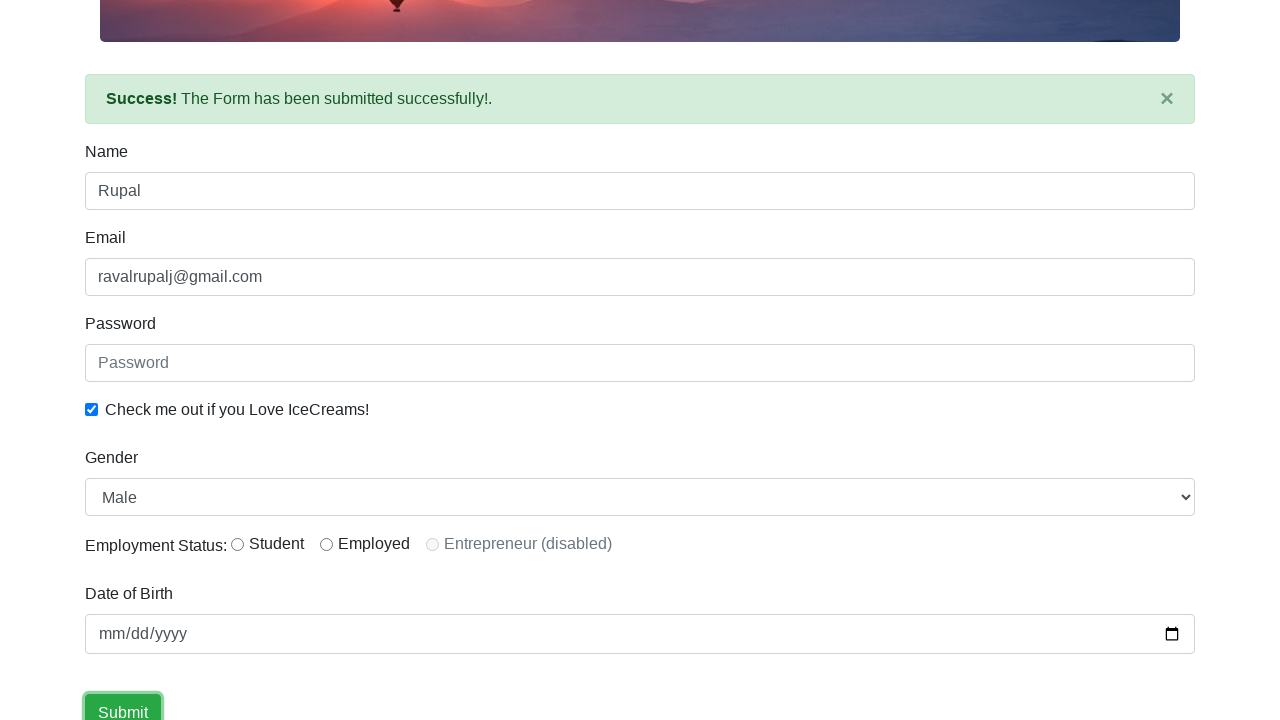

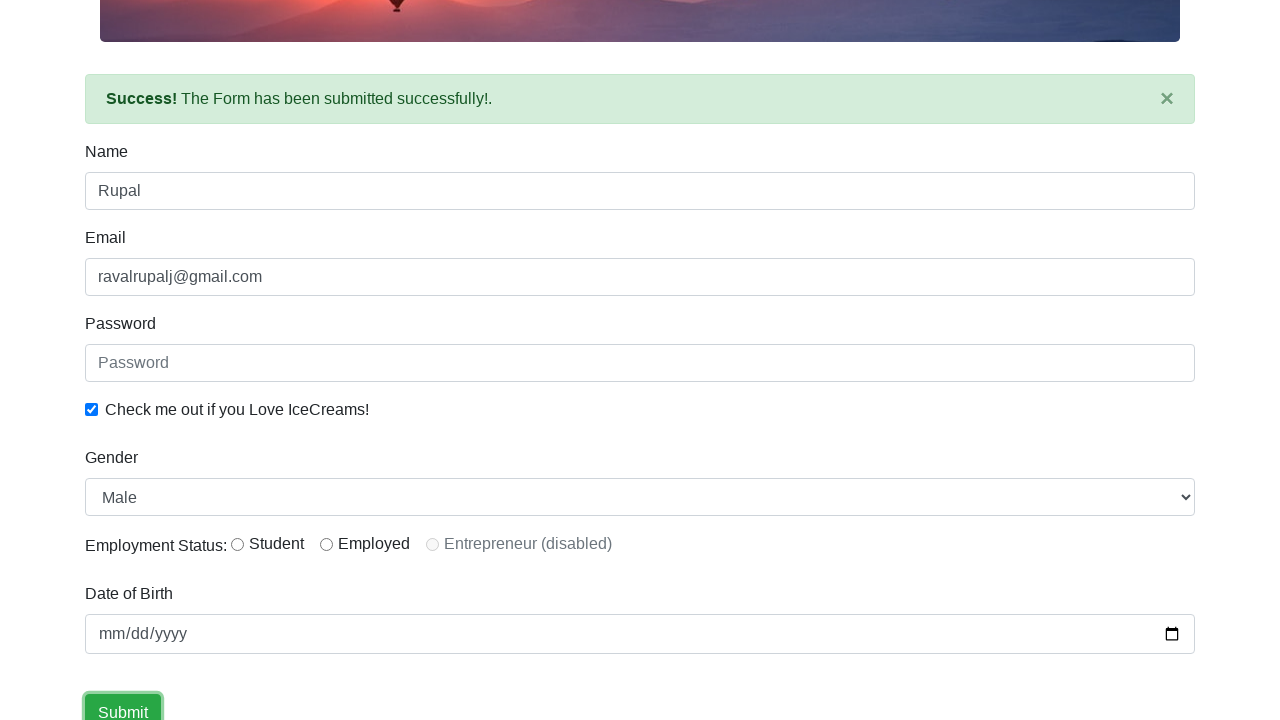